Tests window handling using list approach to switch between windows and verify content

Starting URL: https://the-internet.herokuapp.com/windows

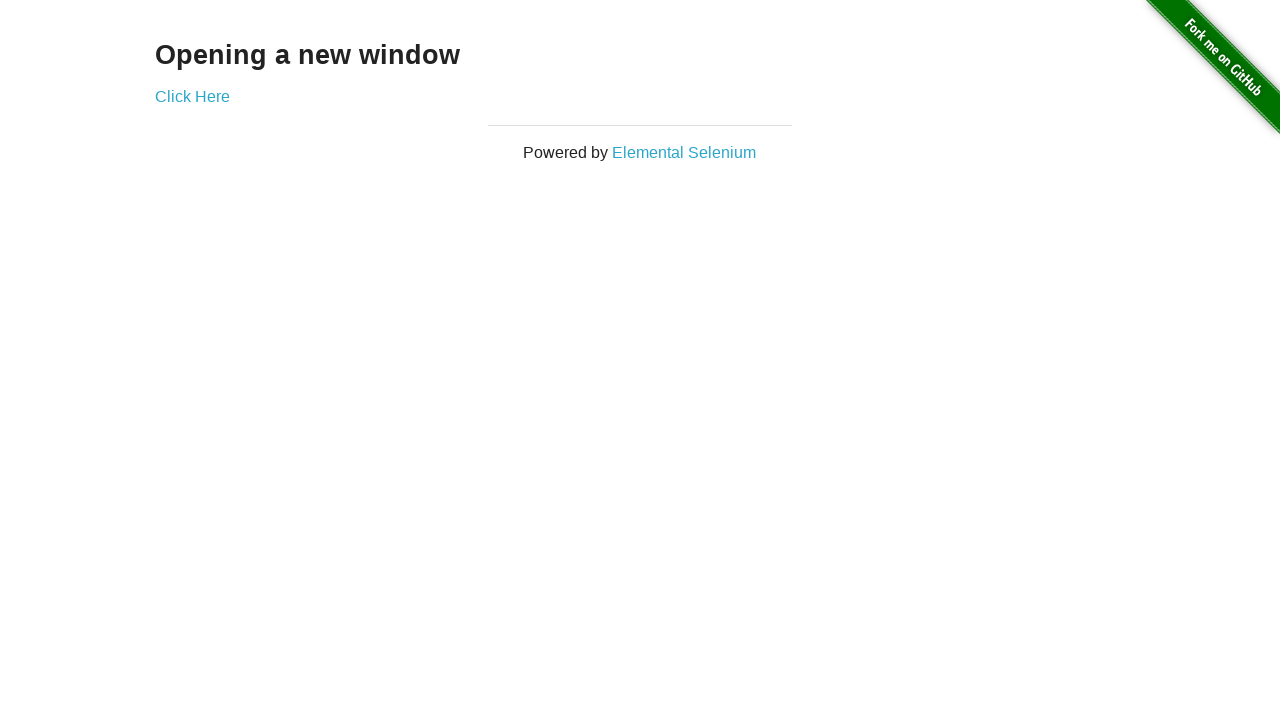

Verified heading text is 'Opening a new window'
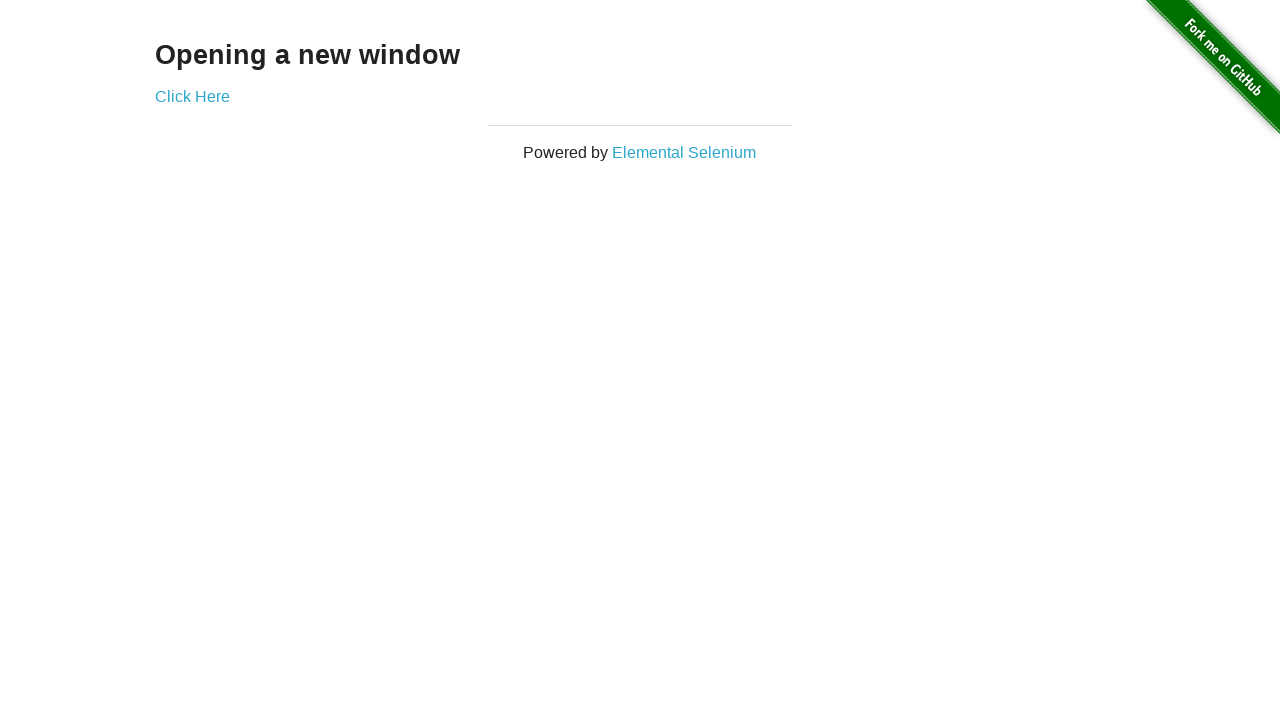

Verified first page title is 'The Internet'
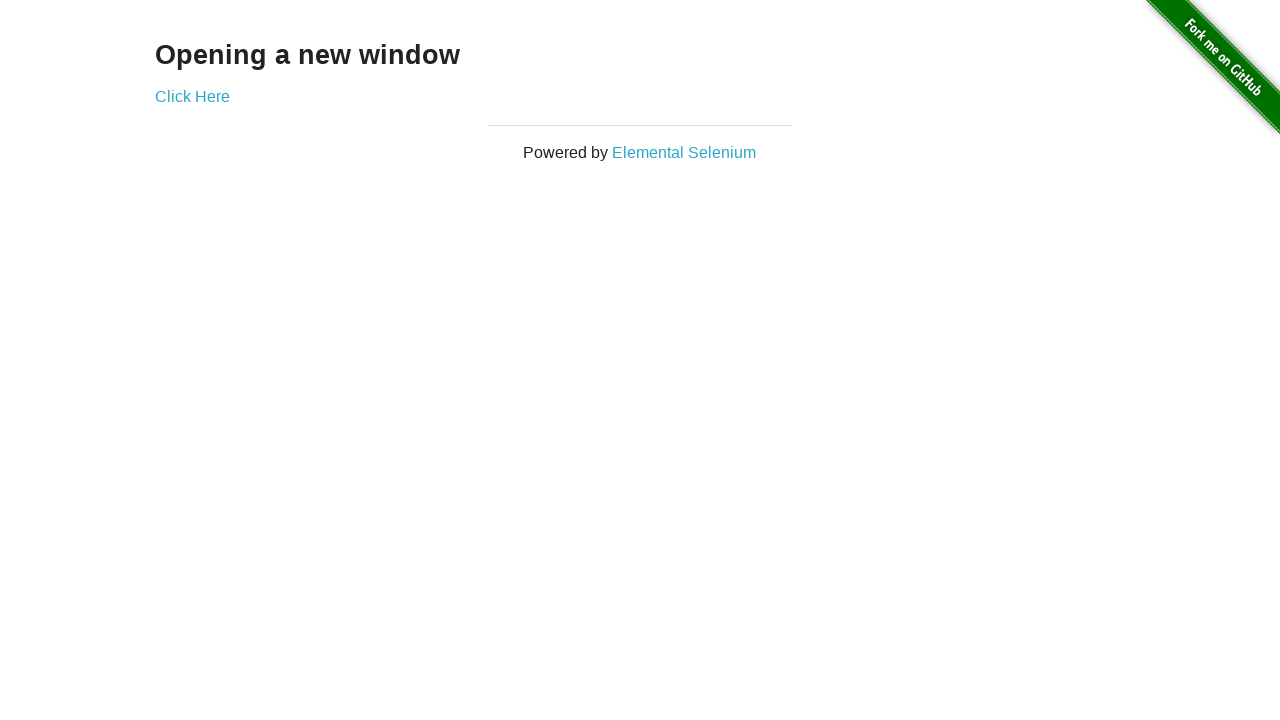

Stored reference to first page
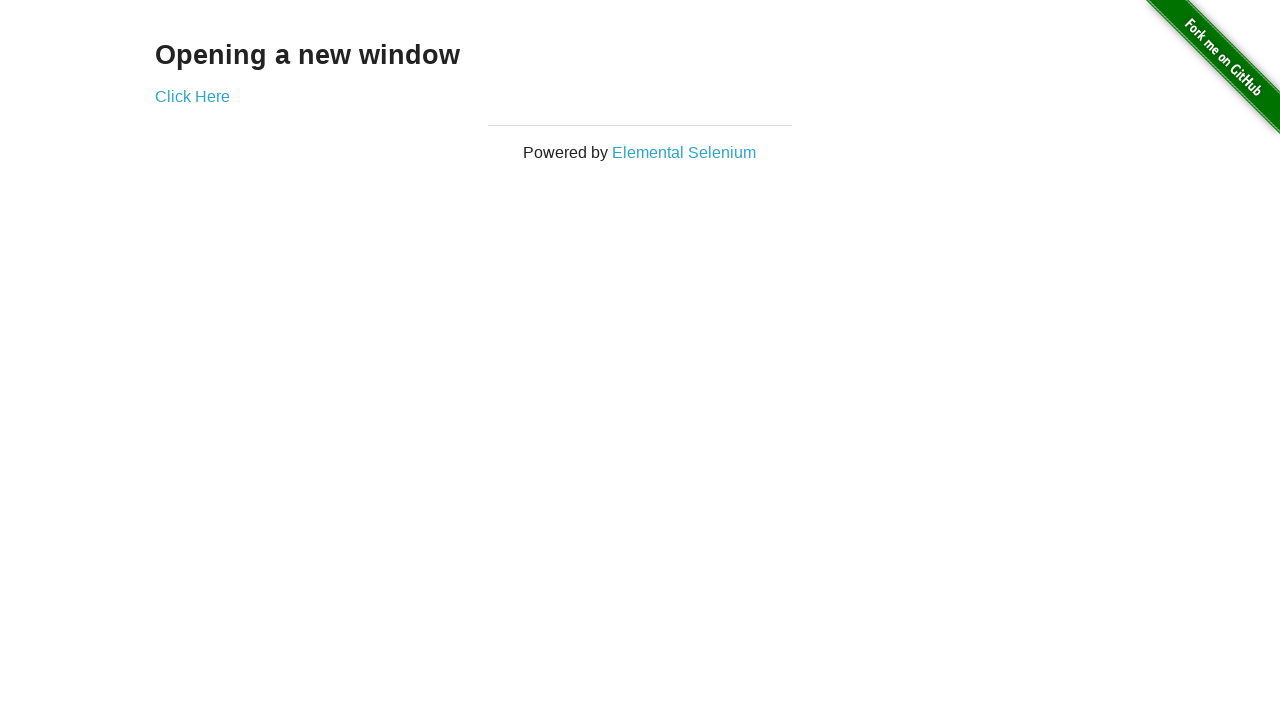

Clicked link to open new window at (192, 96) on (//a)[2]
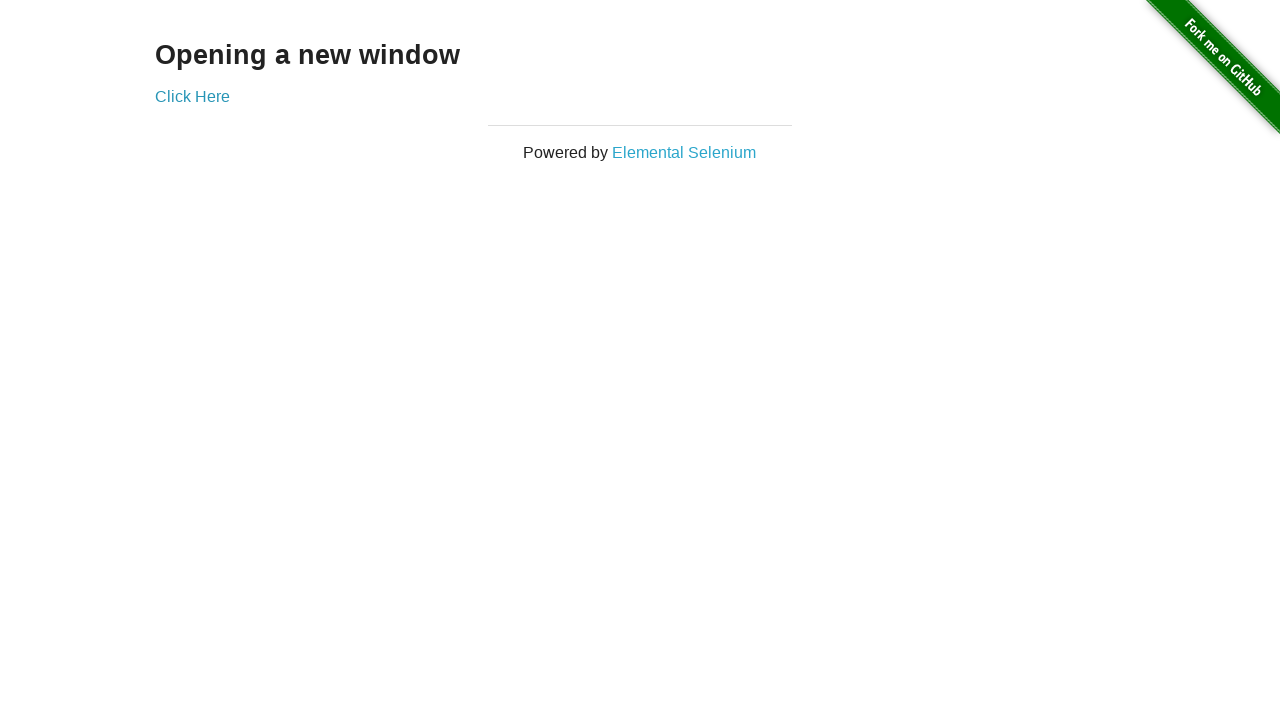

Captured reference to new window popup
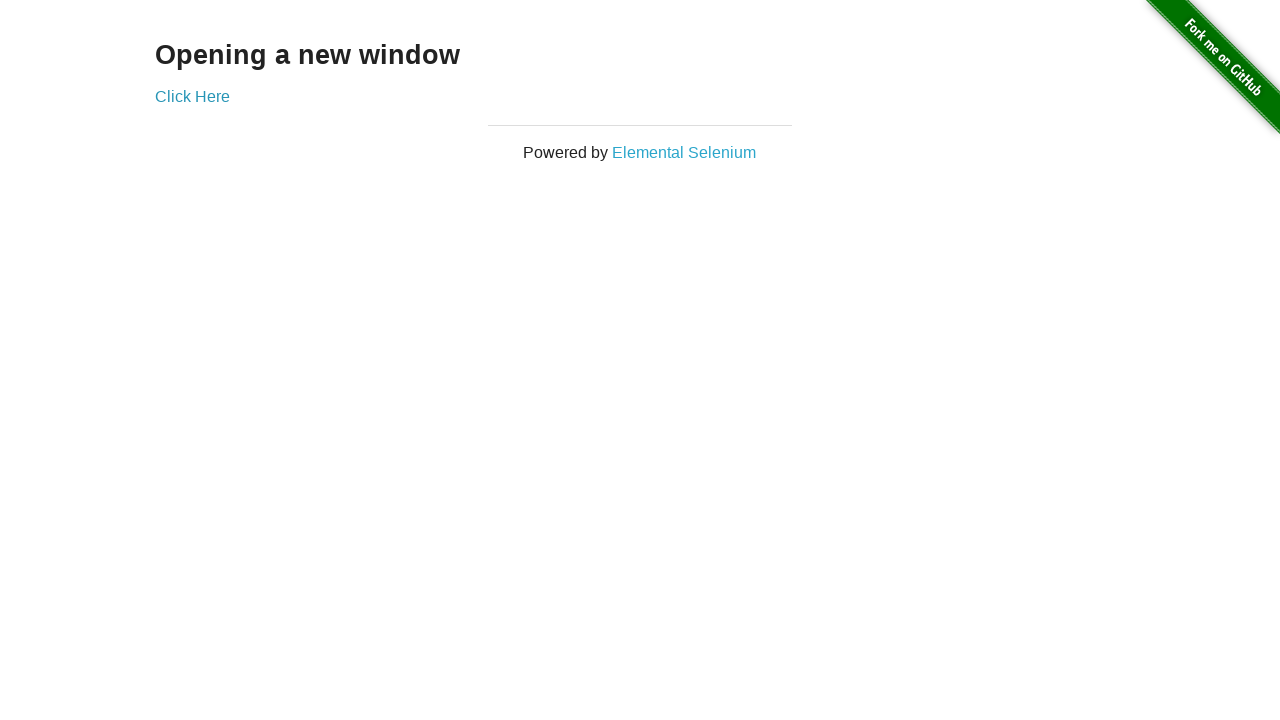

Verified second page title is 'New Window'
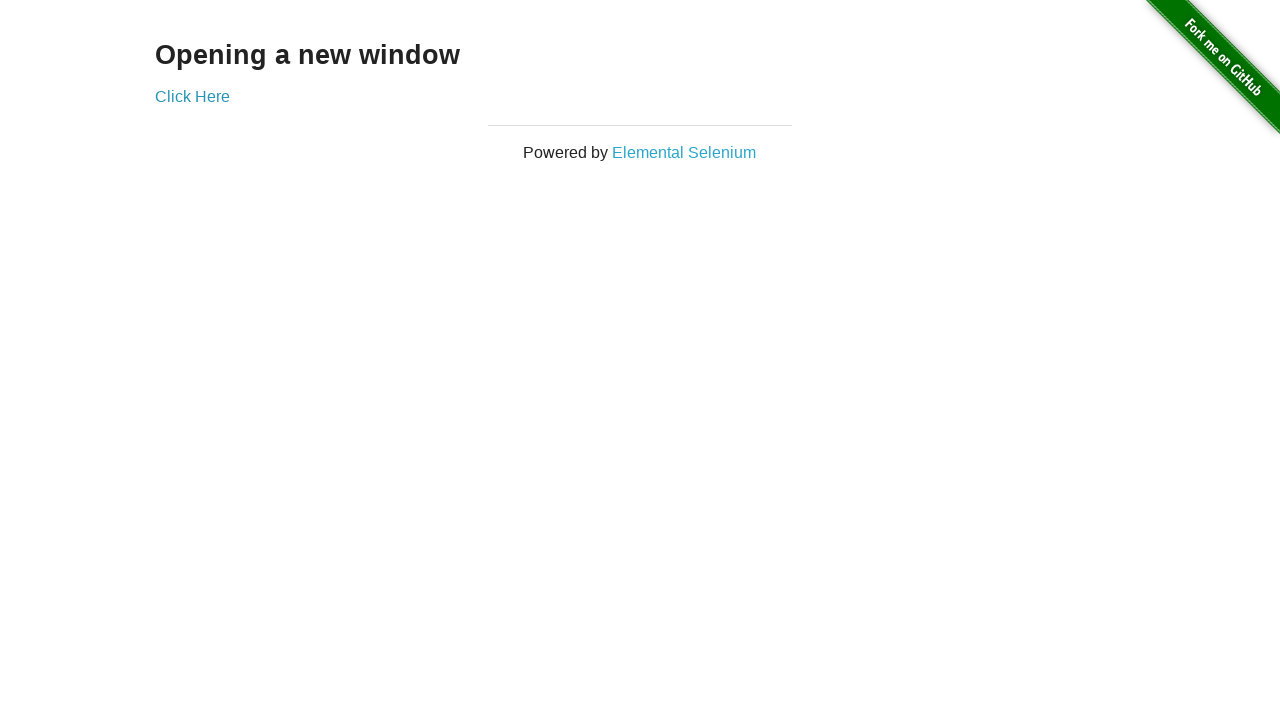

Verified first page title is still 'The Internet'
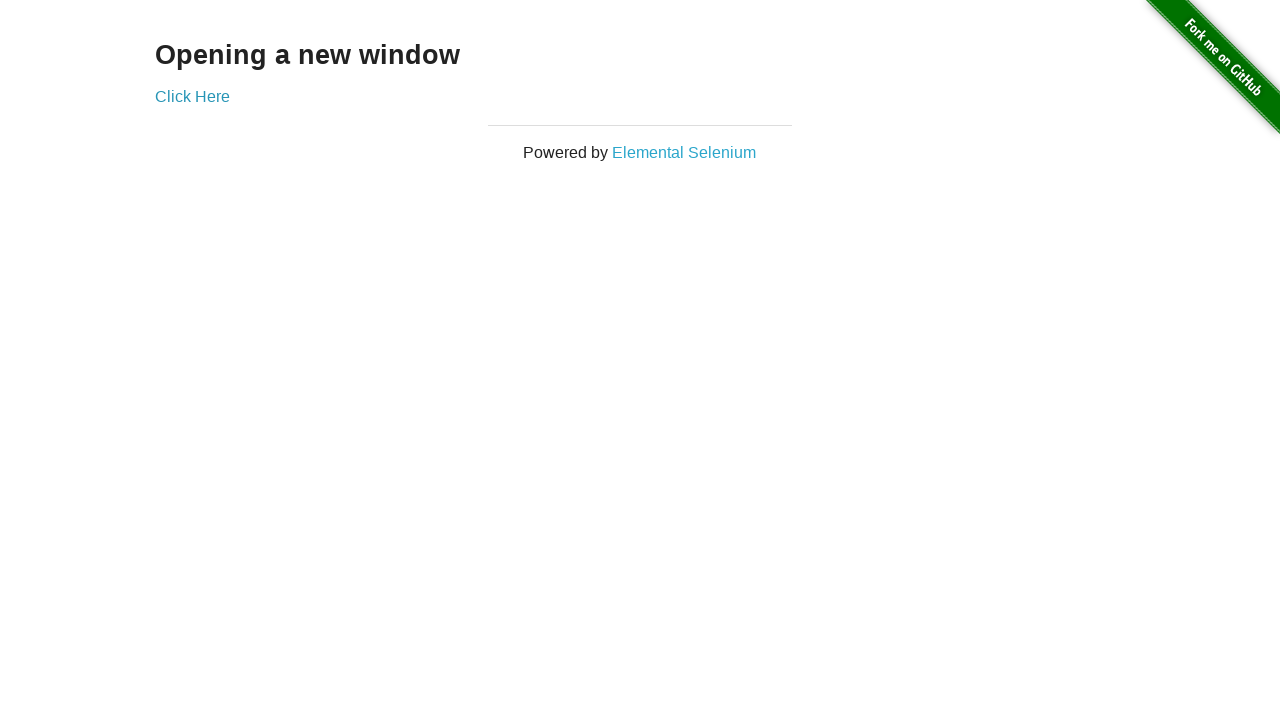

Brought second page to front
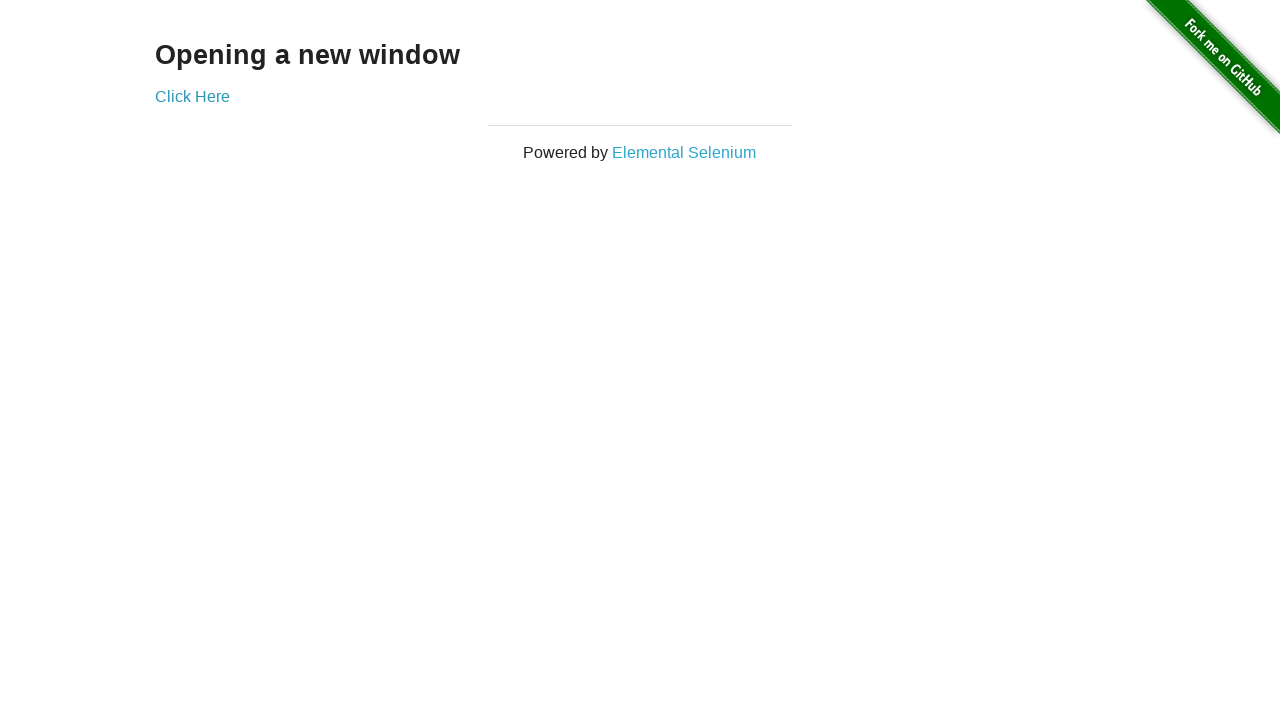

Brought first page back to front
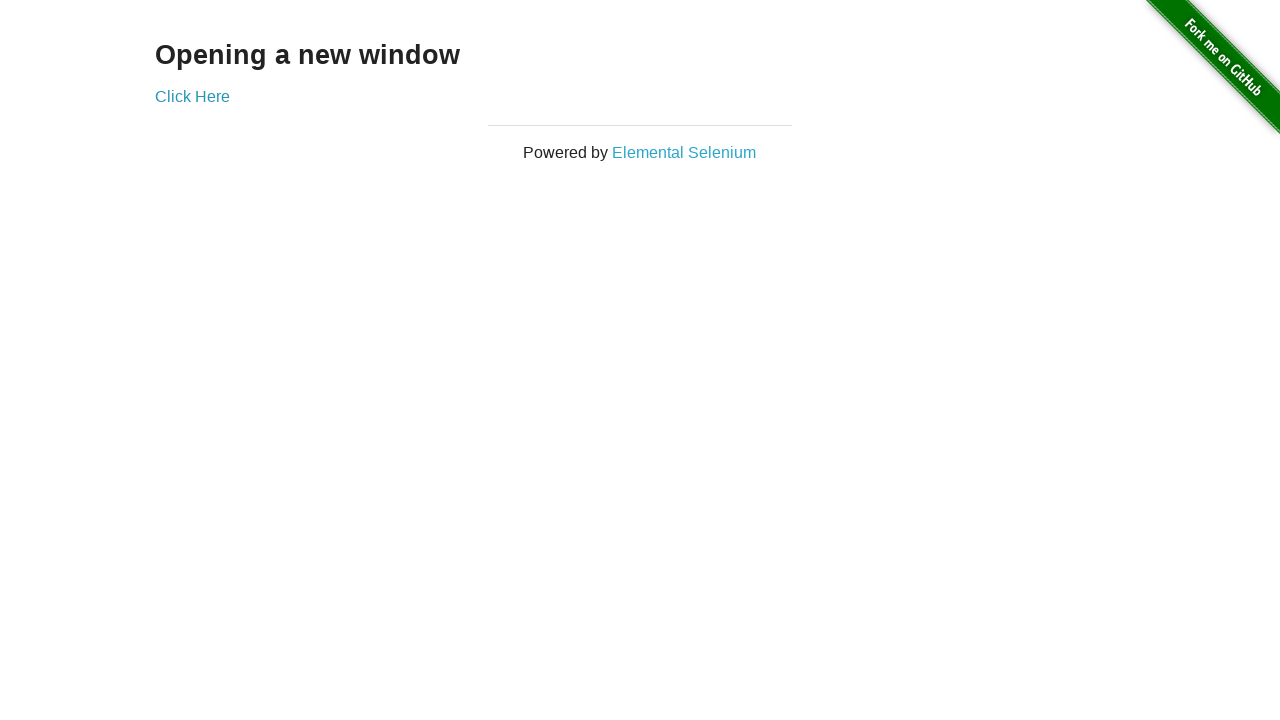

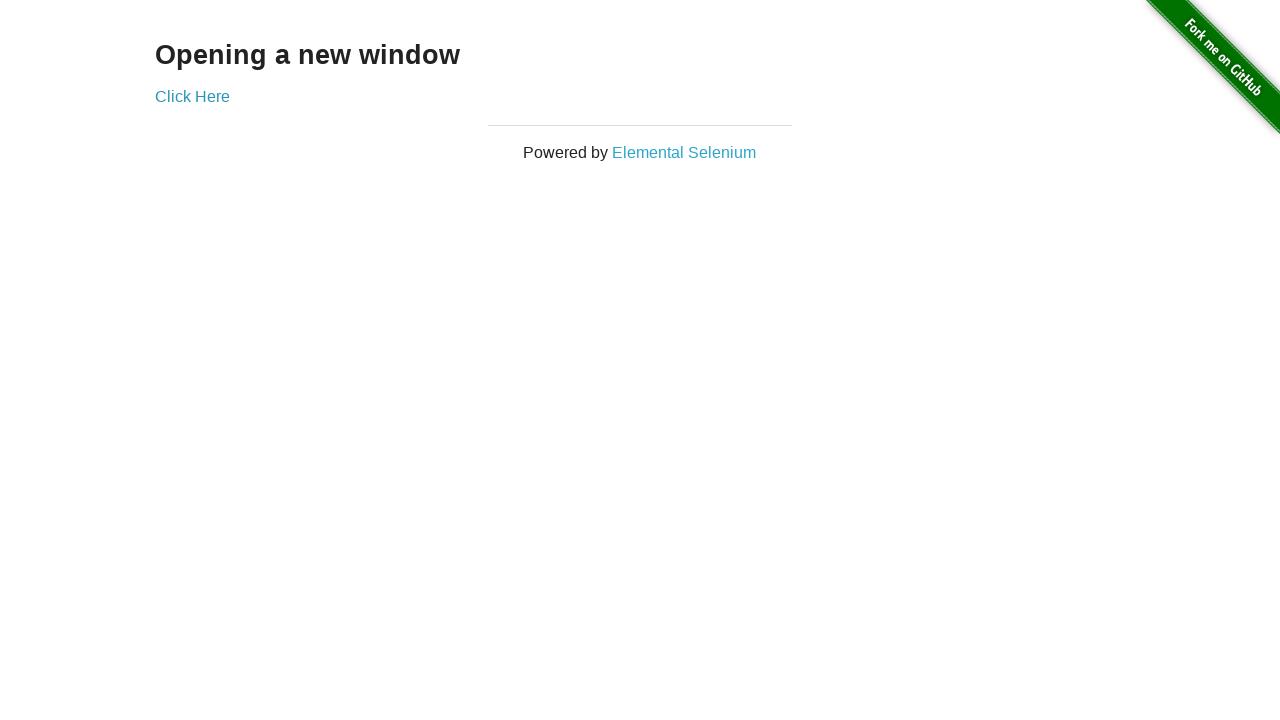